Validates that the card title h2 element contains "Jared Webber"

Starting URL: https://jaredwebber.dev

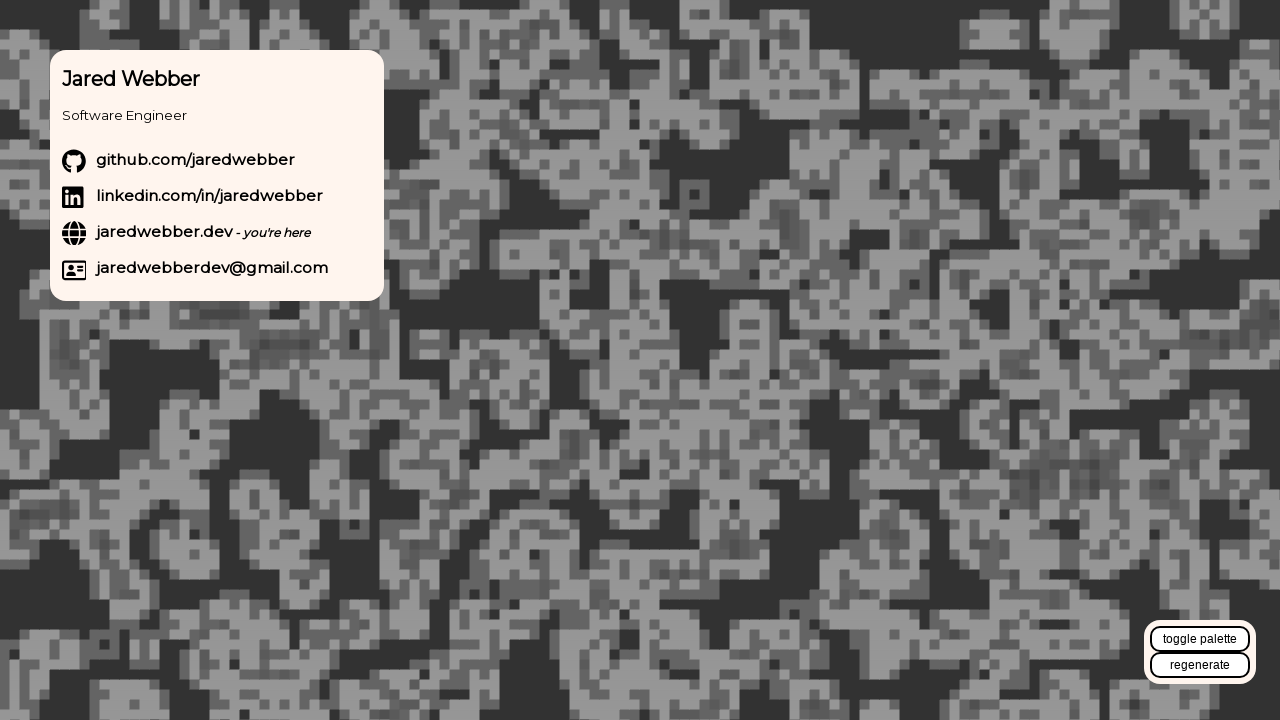

Navigated to https://jaredwebber.dev
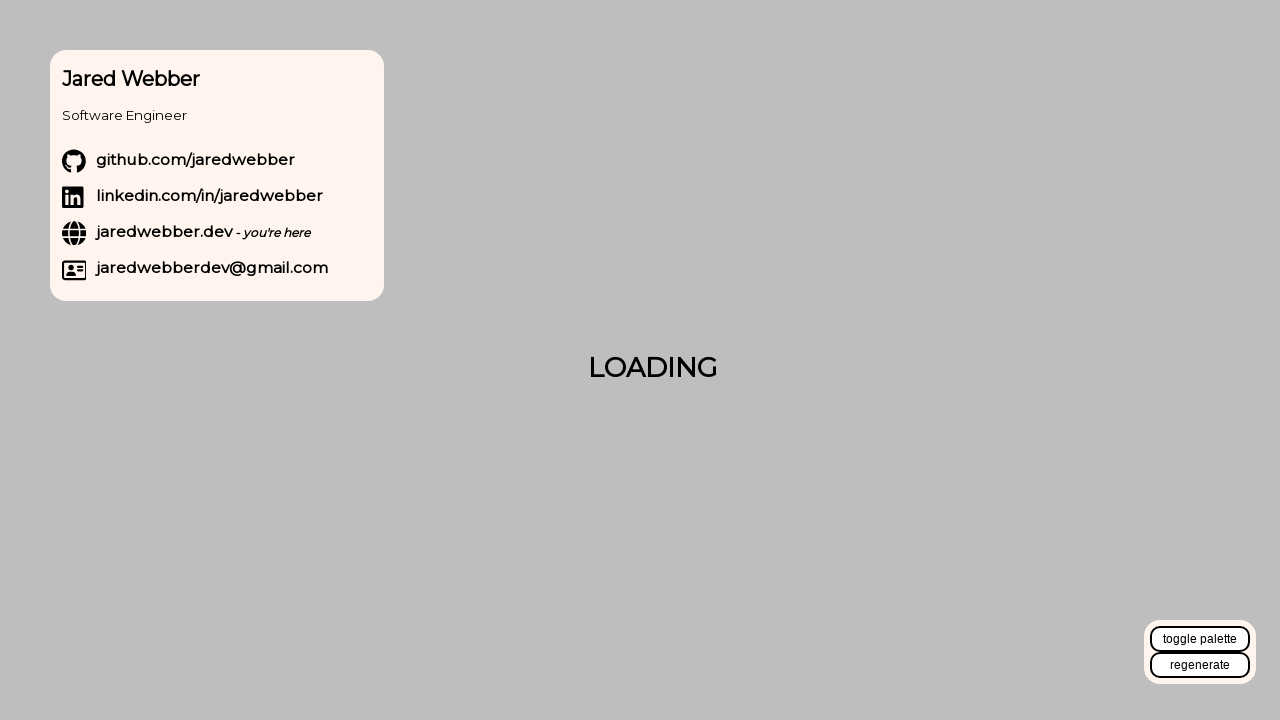

Located first h2 element on the page
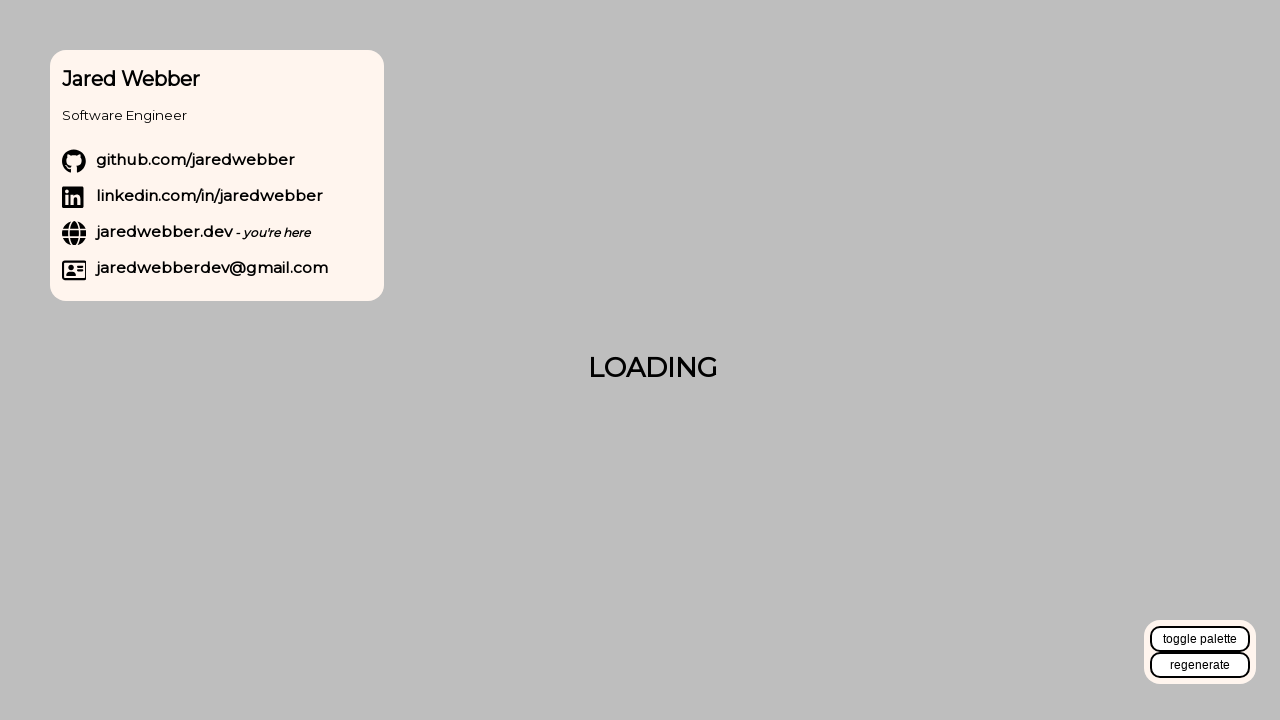

Validated that card title h2 element contains 'Jared Webber'
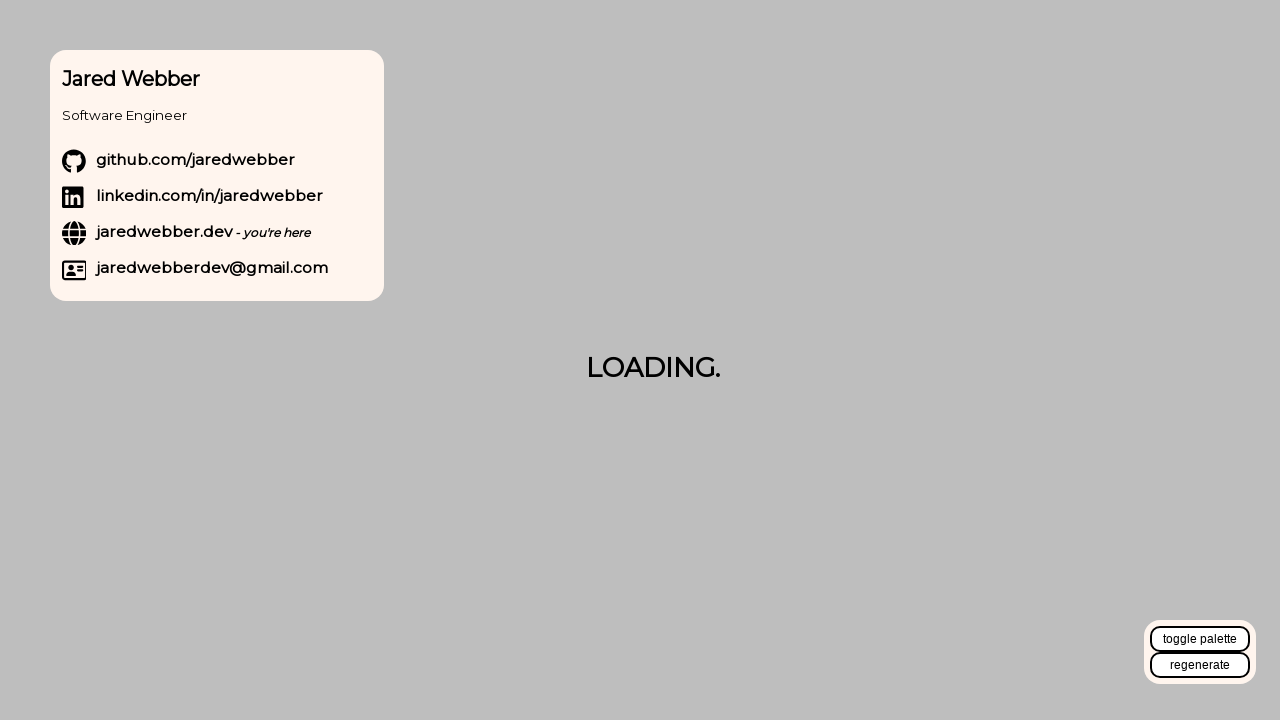

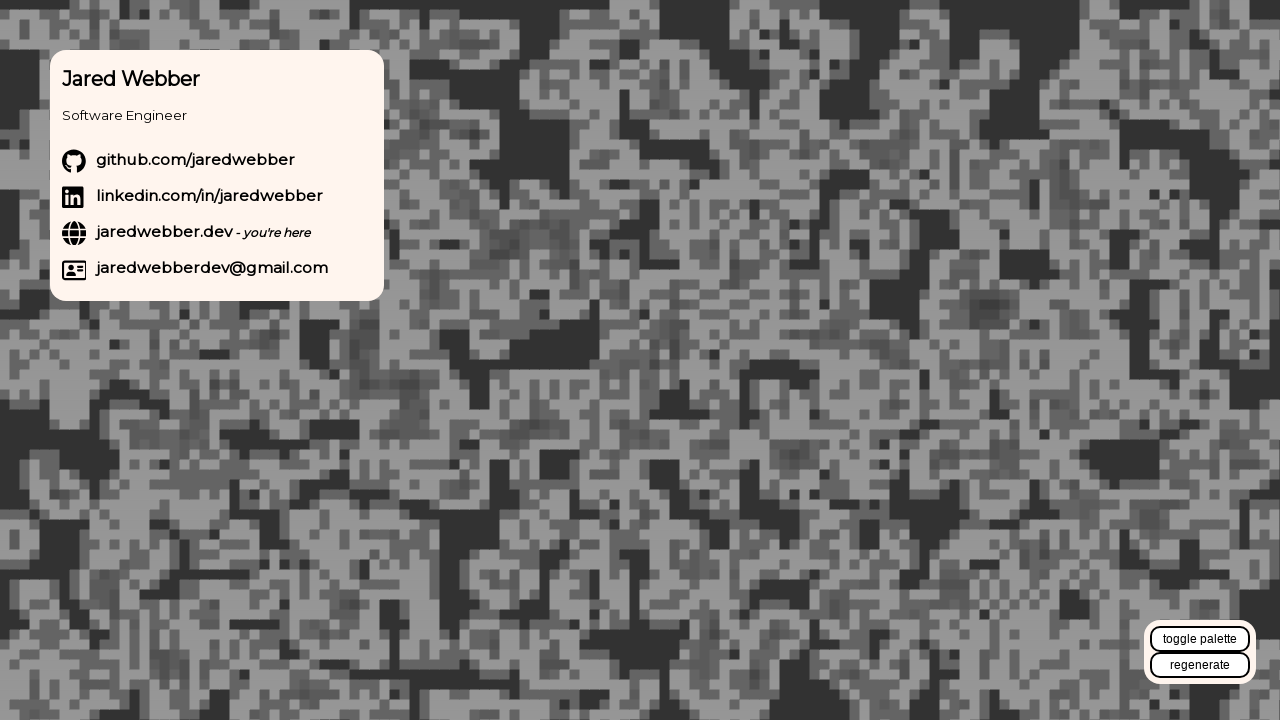